Navigates to OrangeHRM login page and verifies that the logo is displayed

Starting URL: https://opensource-demo.orangehrmlive.com/web/index.php/auth/login

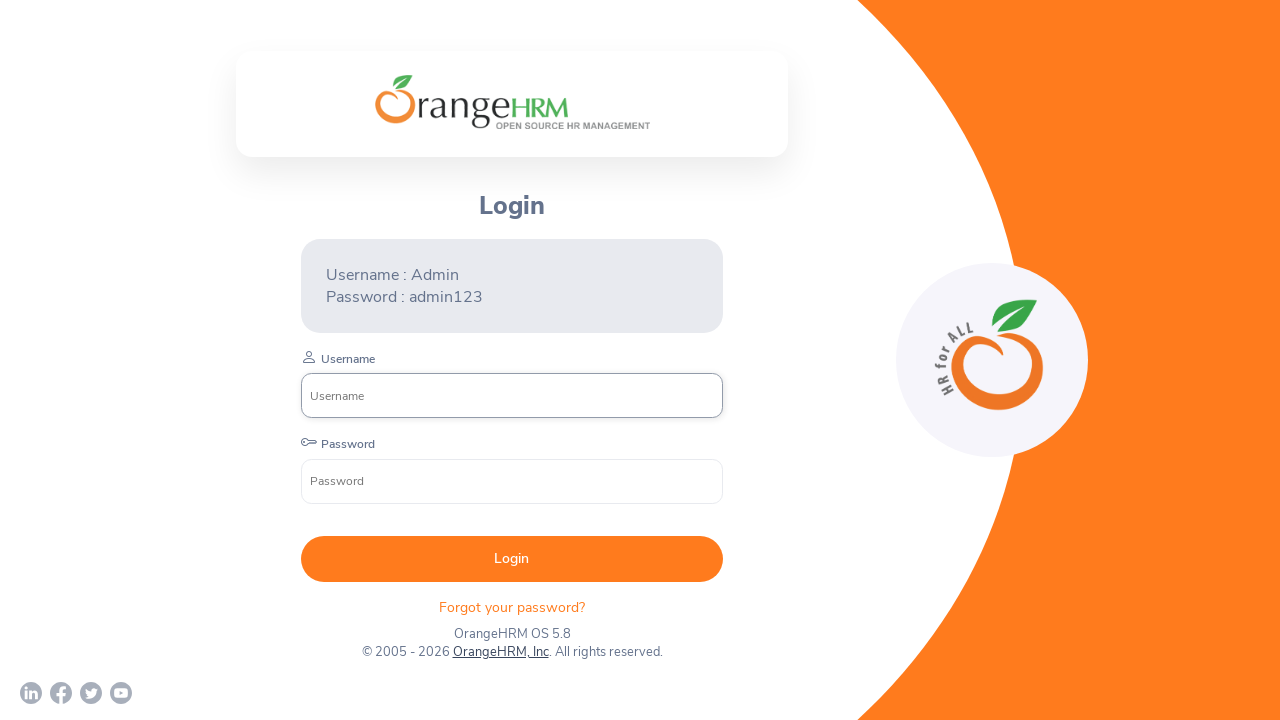

Navigated to OrangeHRM login page
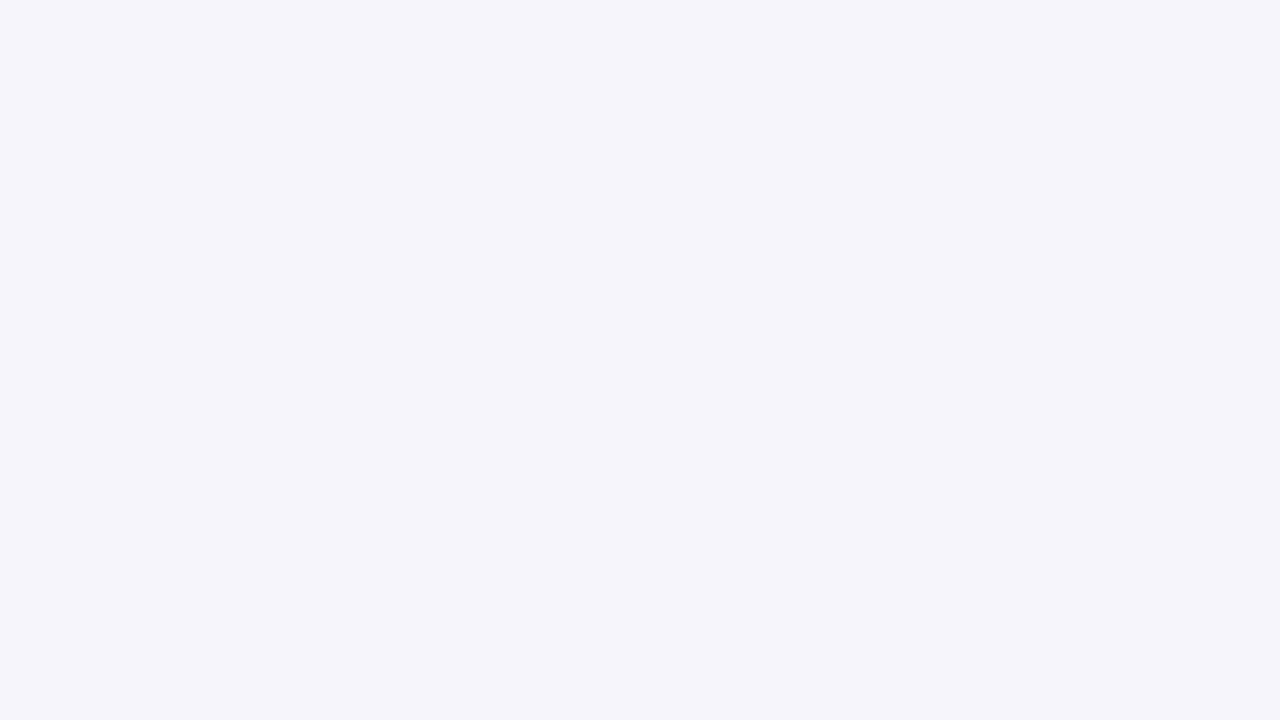

Logo element became visible
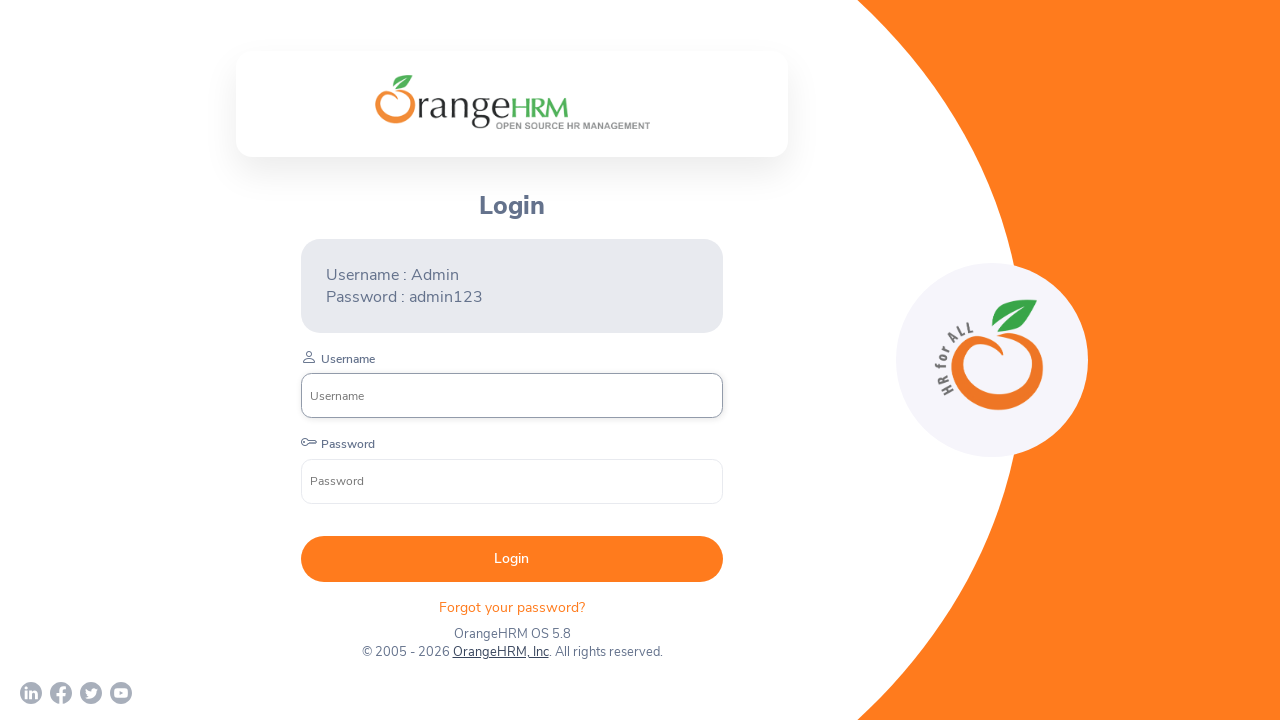

Verified that logo is displayed on the page
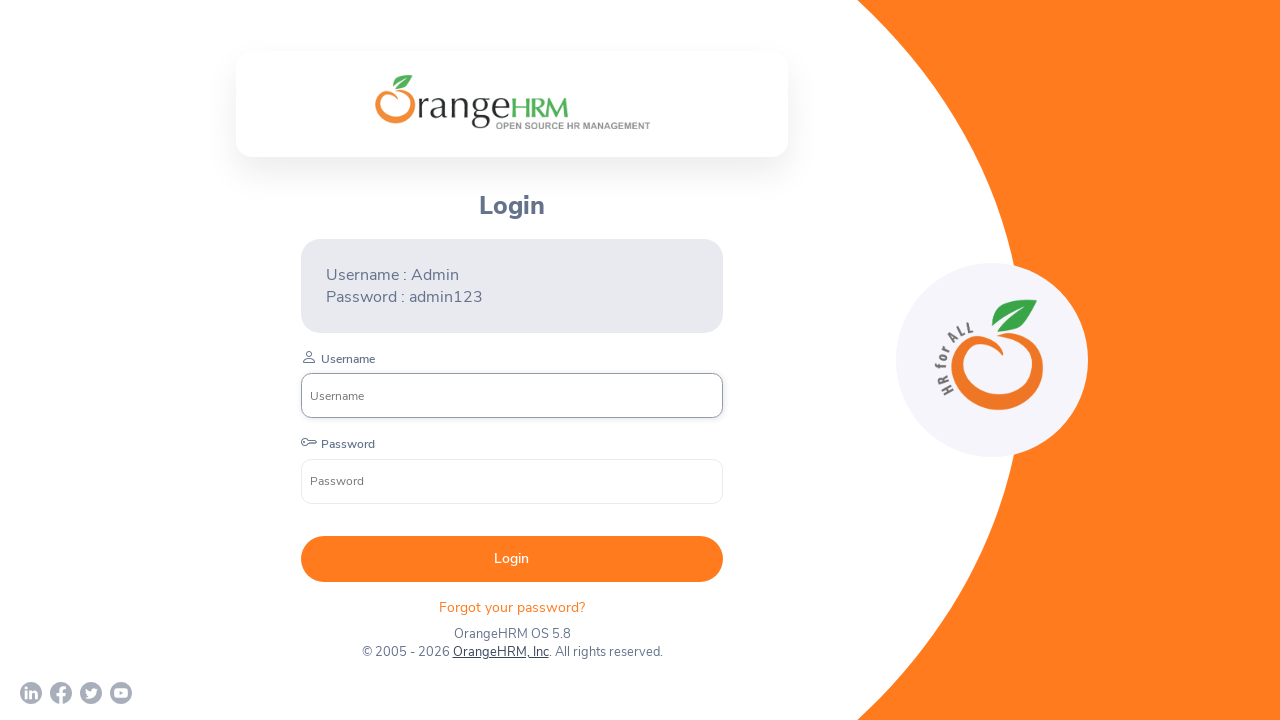

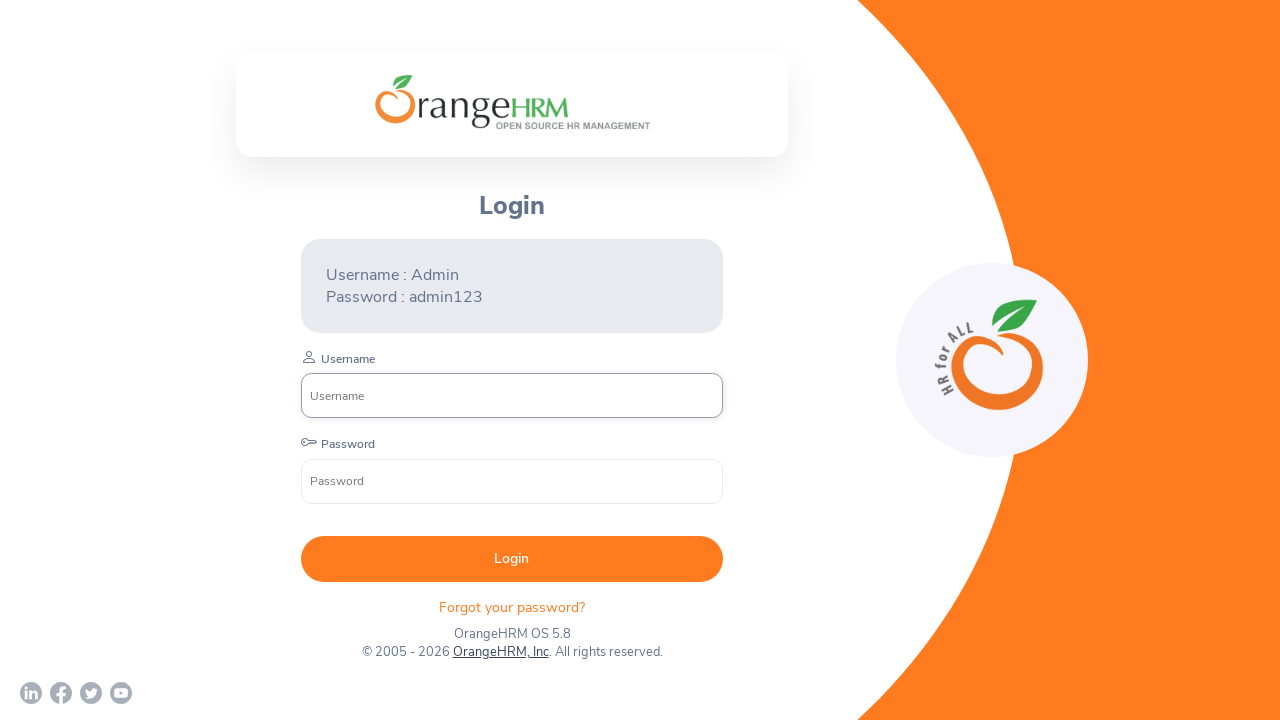